Tests date picker widgets by clicking on the first date picker and typing a date into the second date picker input field.

Starting URL: http://demo.automationtesting.in/Datepicker.html

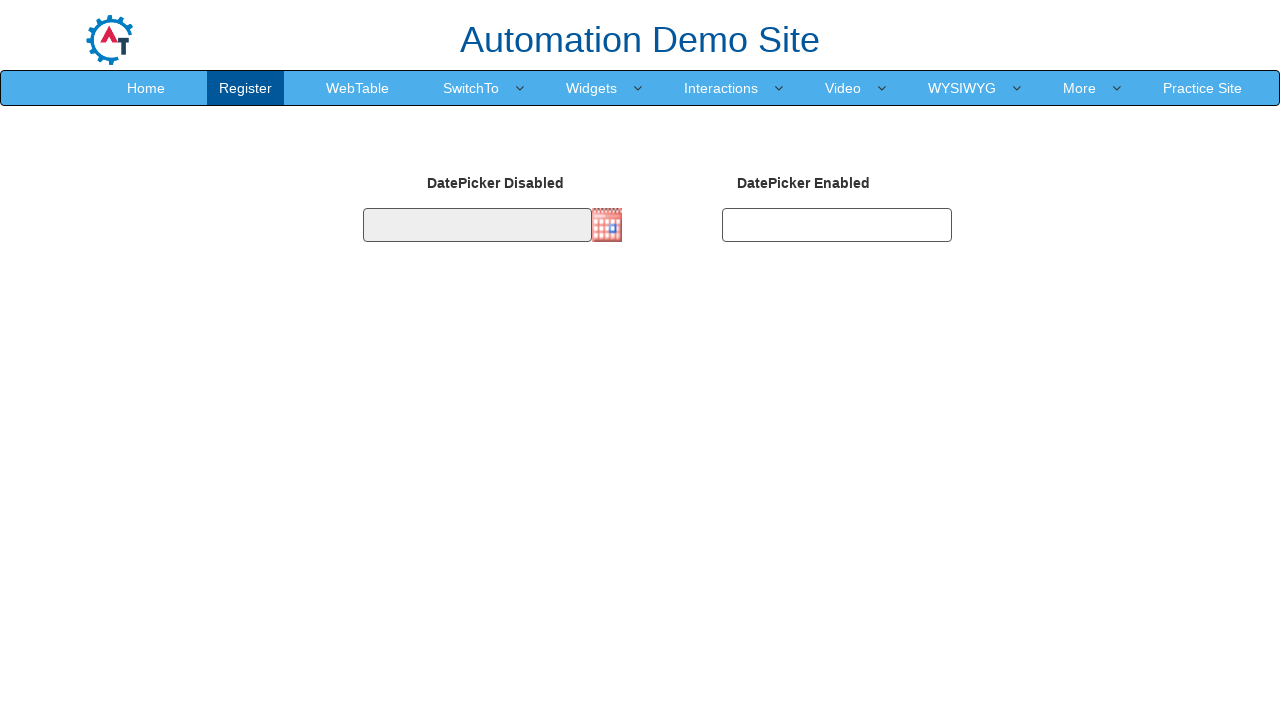

Clicked the first date picker to open it at (477, 225) on xpath=//*[@id='datepicker1']
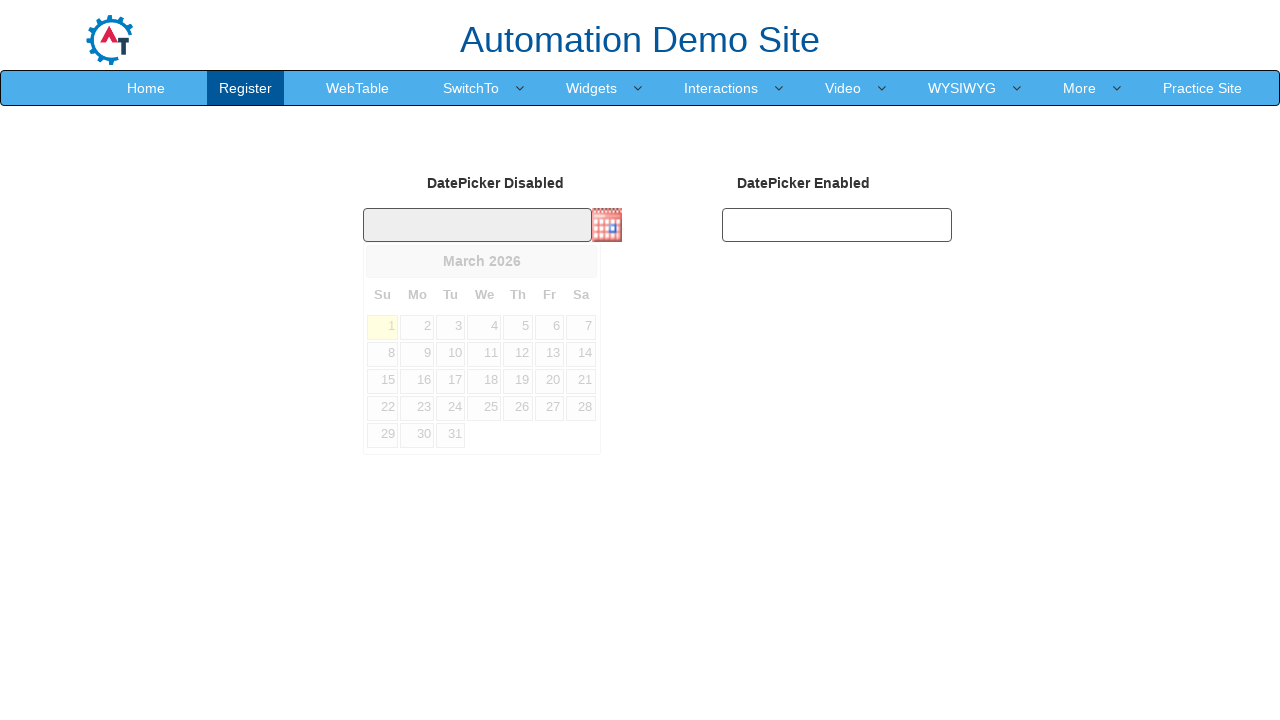

Filled second date picker with date 11/03/1998 on //*[@id='datepicker2']
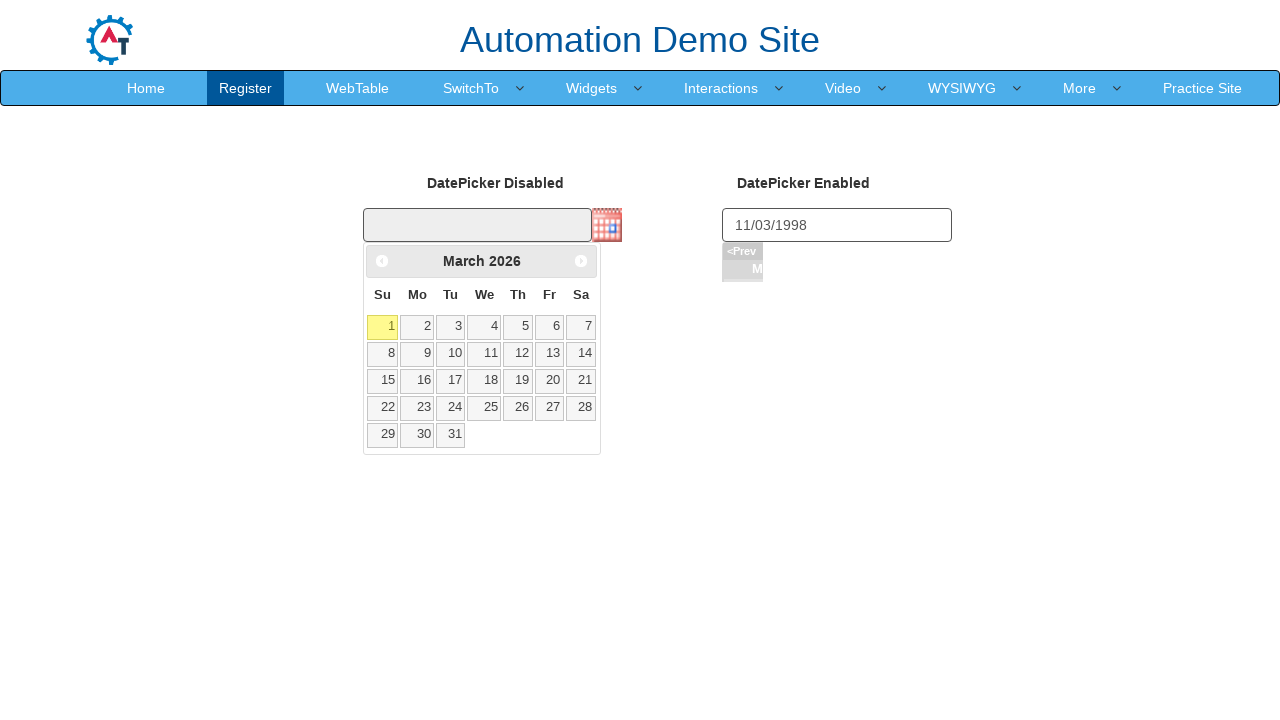

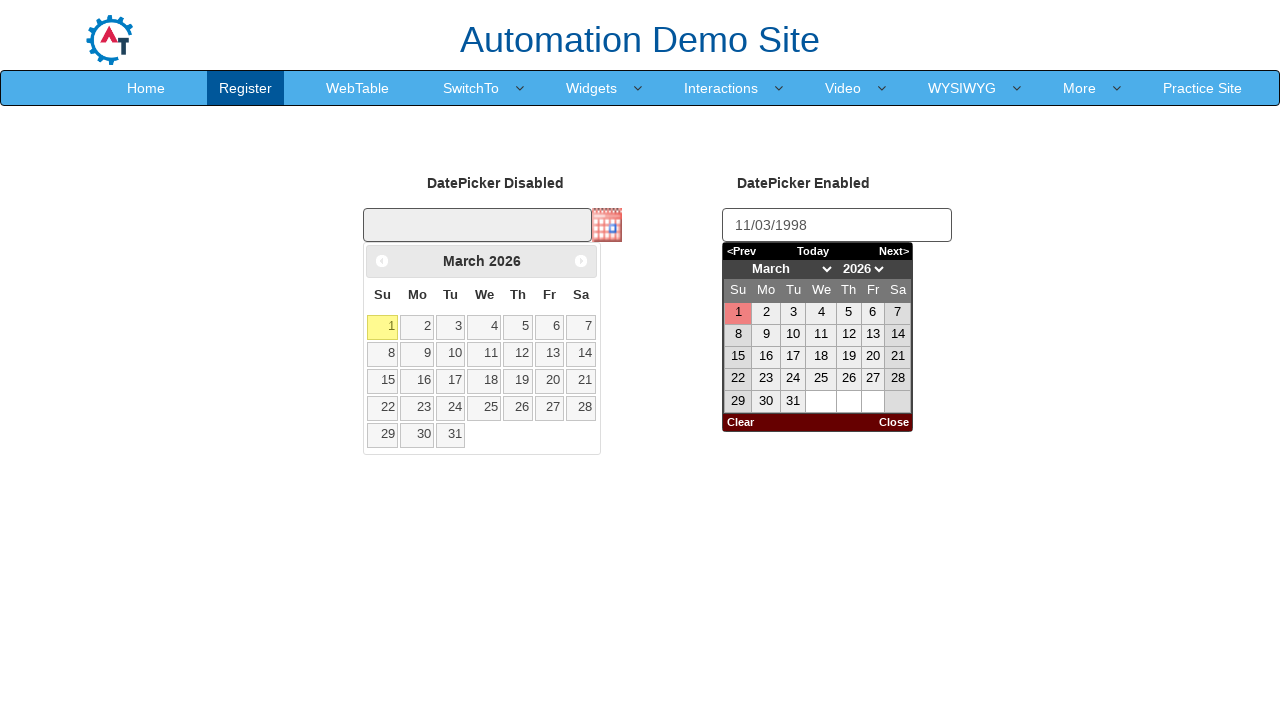